Tests the search functionality on the Selenium documentation site by clicking the search button, entering a search query, and submitting it

Starting URL: https://selenium.dev

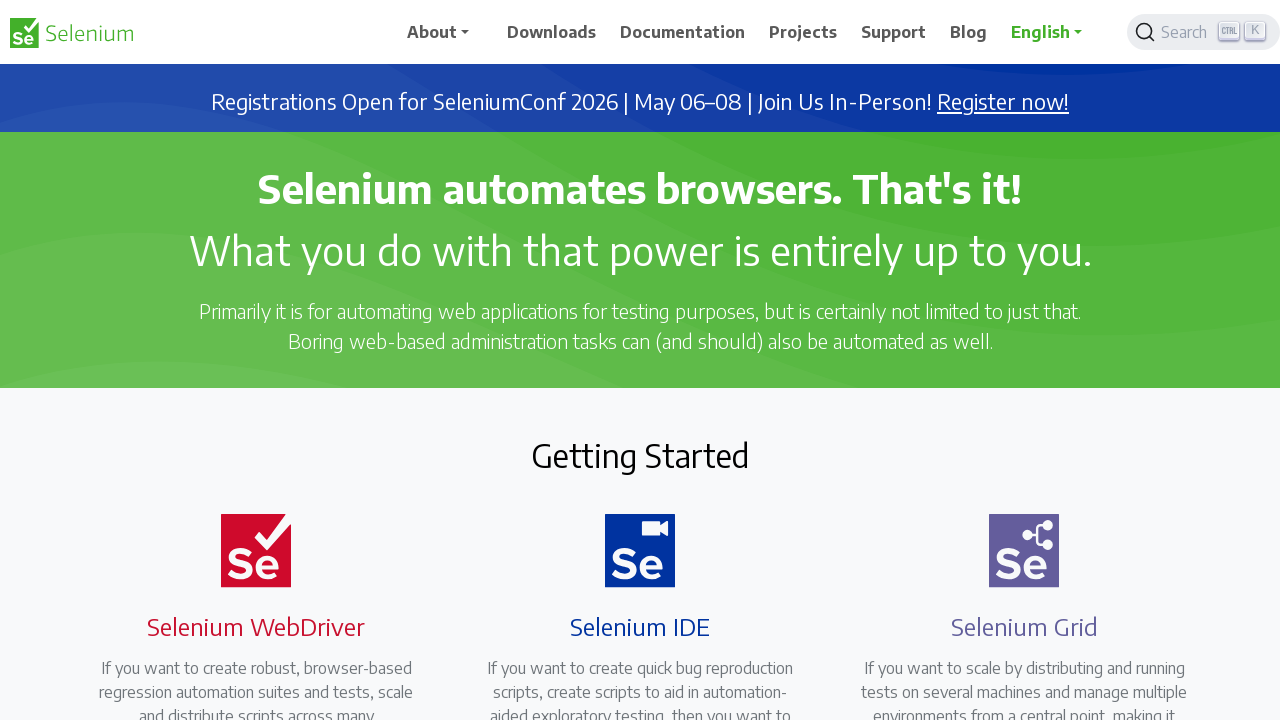

Clicked search button placeholder to open search at (1187, 32) on span.DocSearch-Button-Placeholder
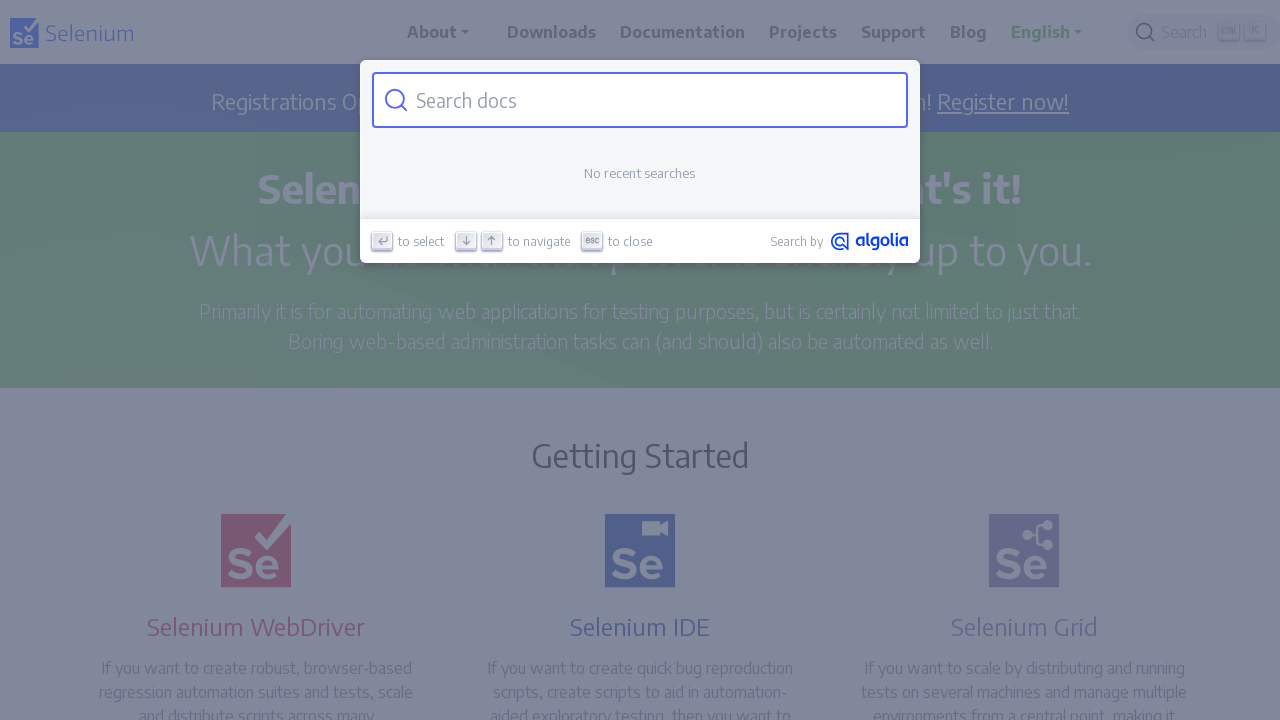

Filled search input with 'java selenium' on .DocSearch-Input
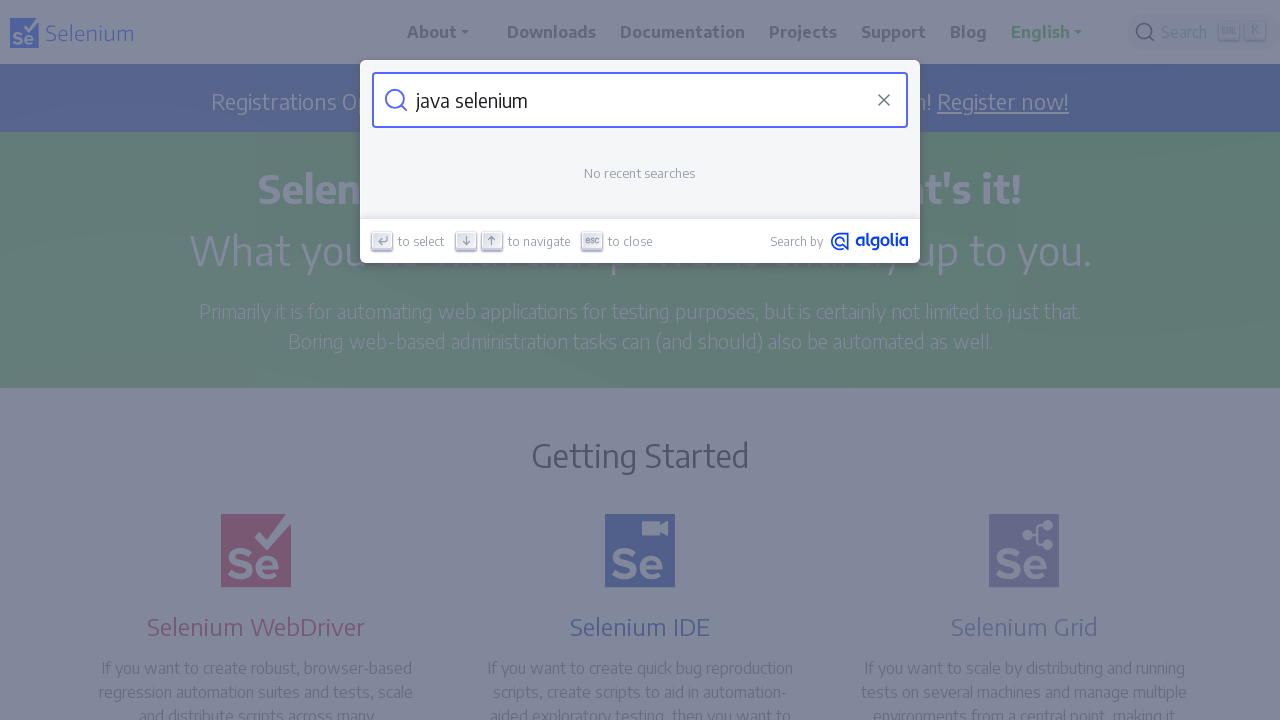

Pressed Enter to submit search query on .DocSearch-Input
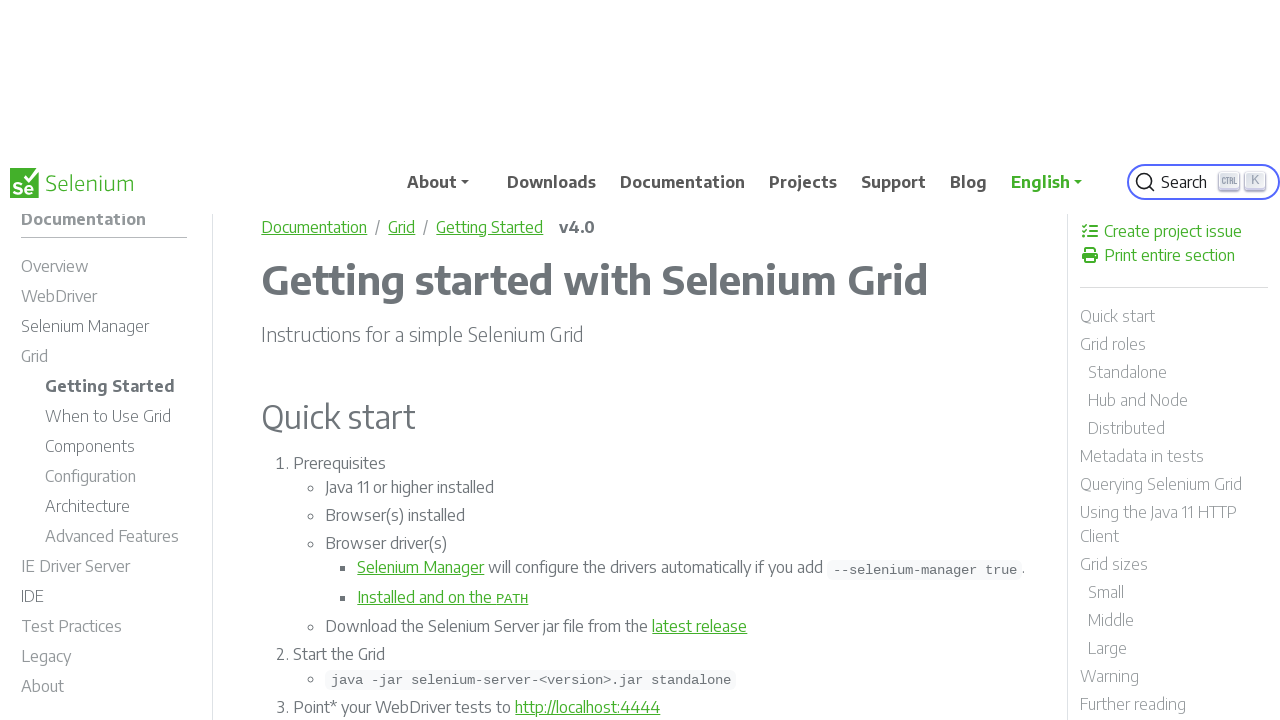

Waited for search results to appear
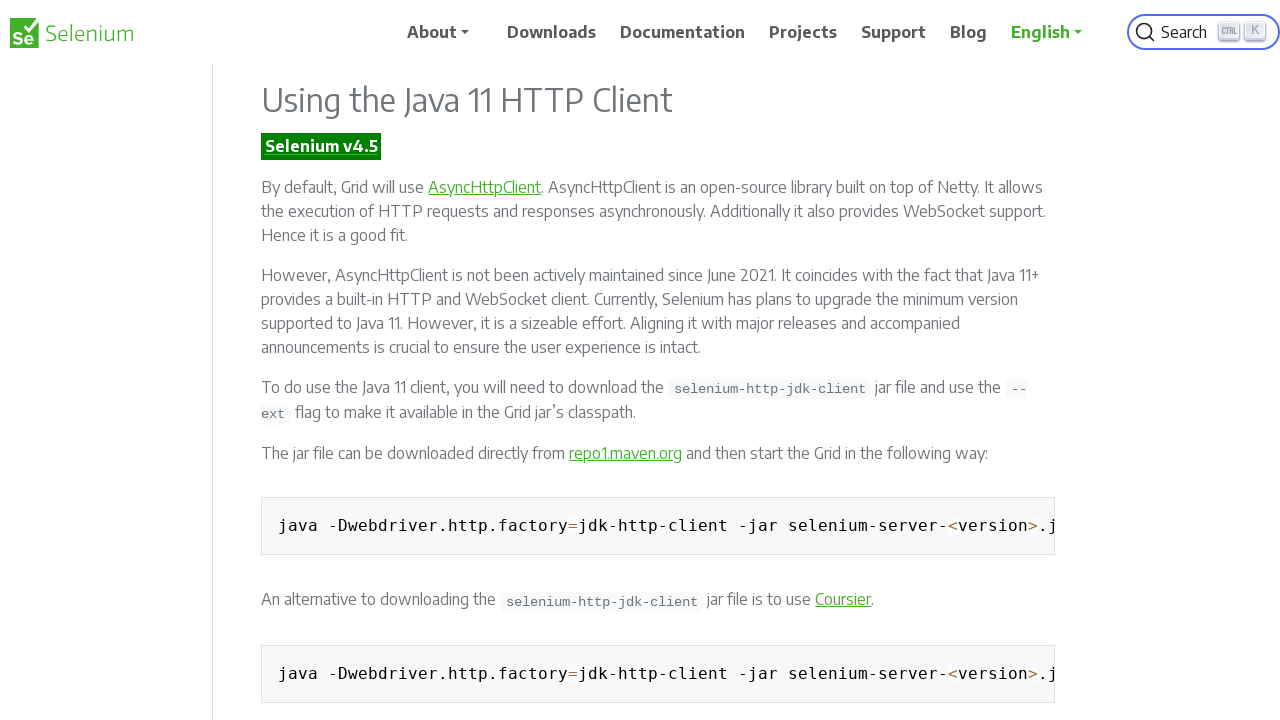

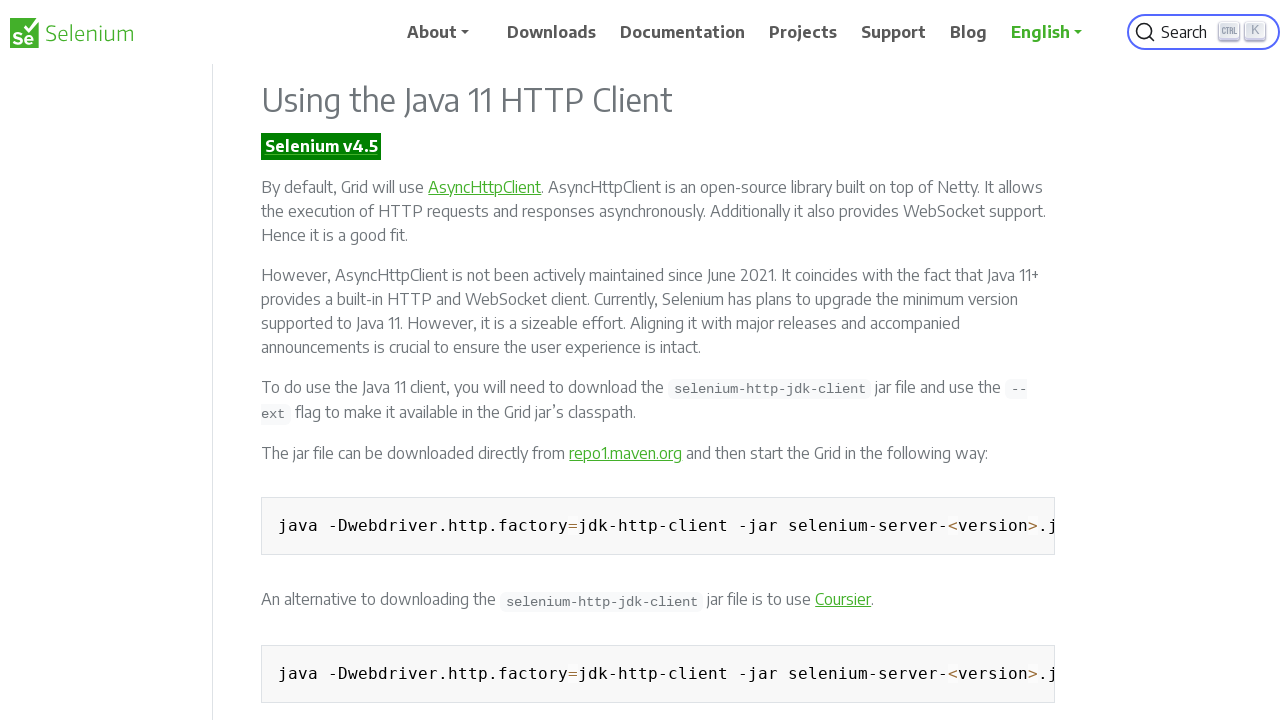